Tests form interaction on a practice automation page by entering a name in an input field and clicking a confirm button to trigger a JavaScript confirm dialog.

Starting URL: https://rahulshettyacademy.com/AutomationPractice/

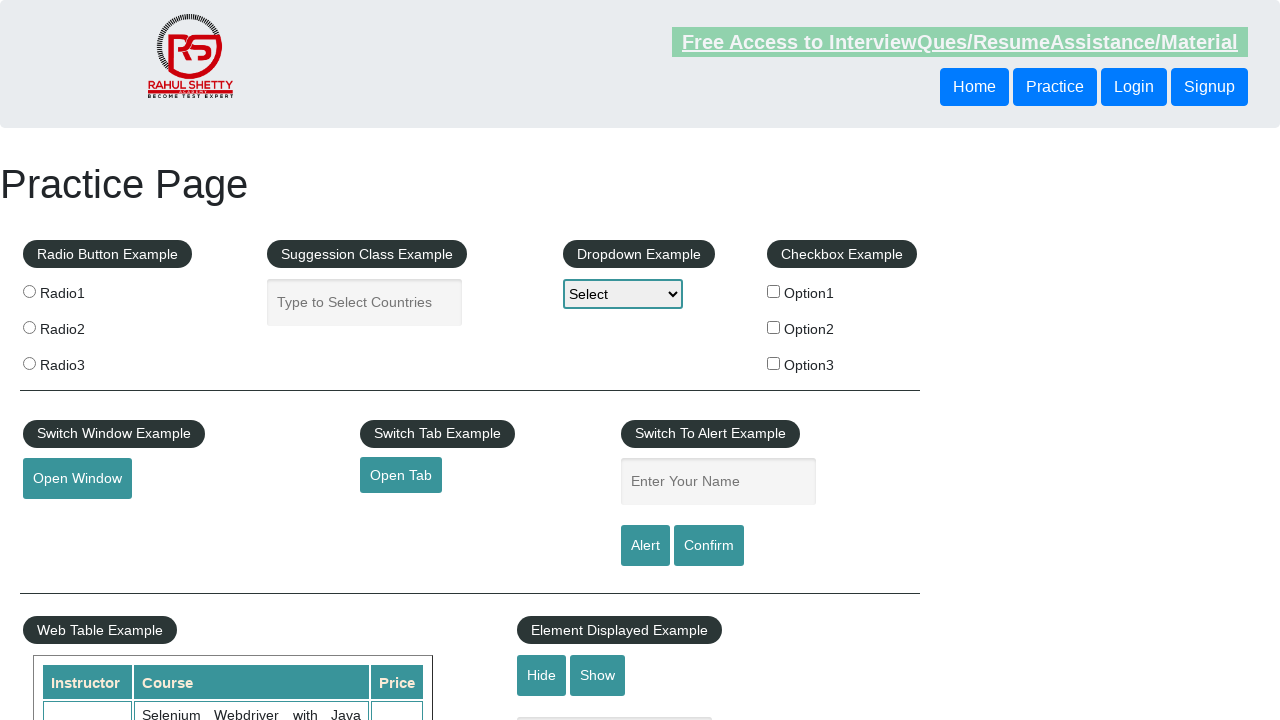

Entered 'ephraim' in the name input field on input[name='enter-name']
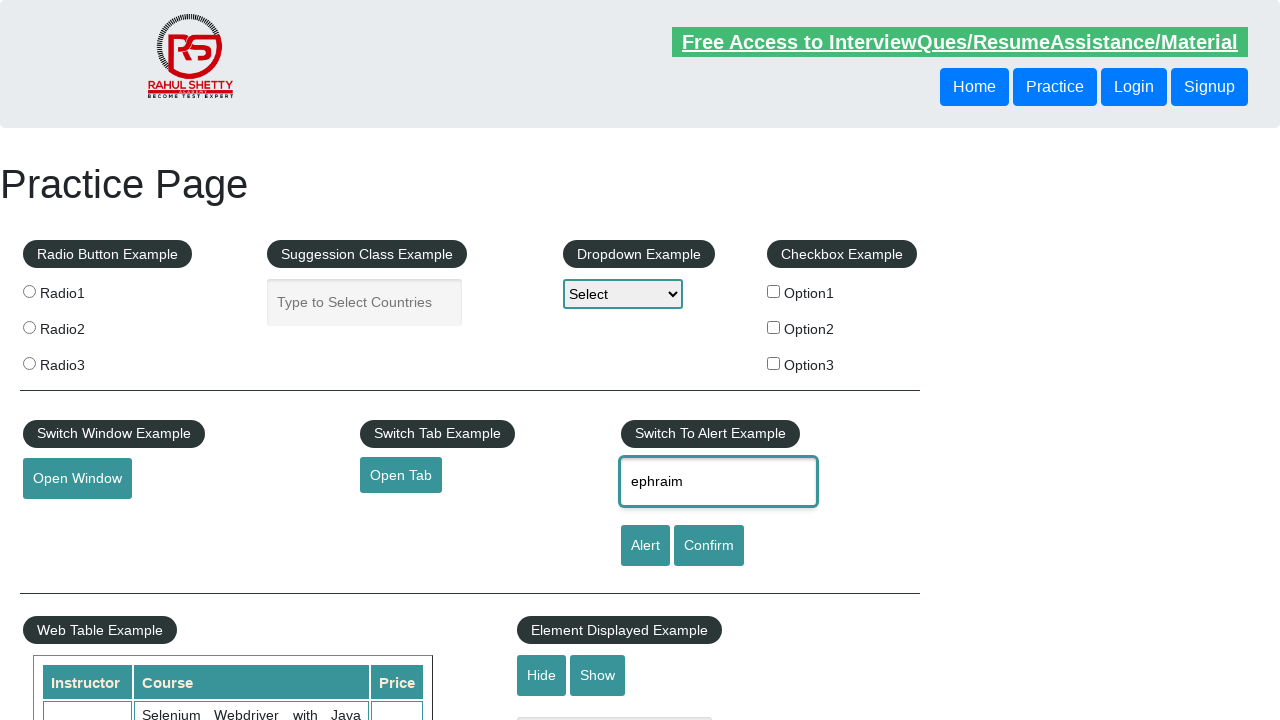

Clicked Confirm button to trigger JavaScript confirm dialog at (709, 546) on input[value='Confirm']
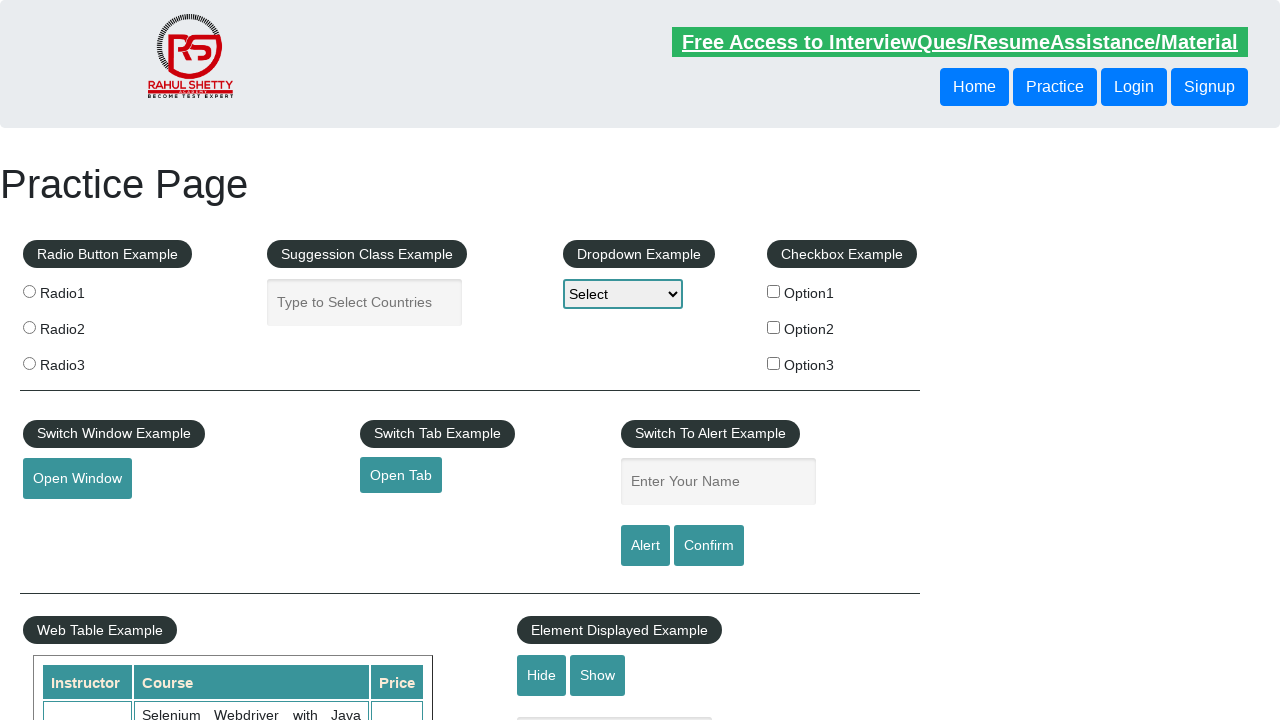

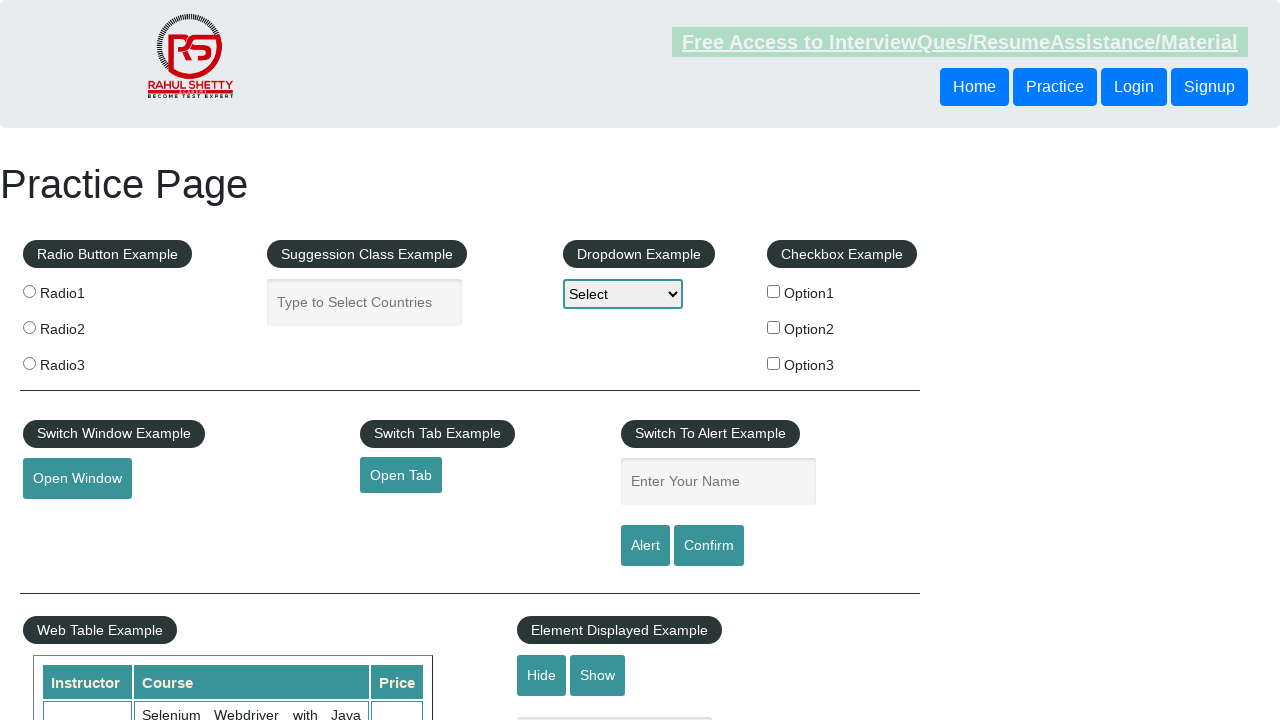